Simple browser test that navigates to FGCU Canvas page and maximizes the window to verify the page loads correctly.

Starting URL: https://www.fgcu.edu/canvas/

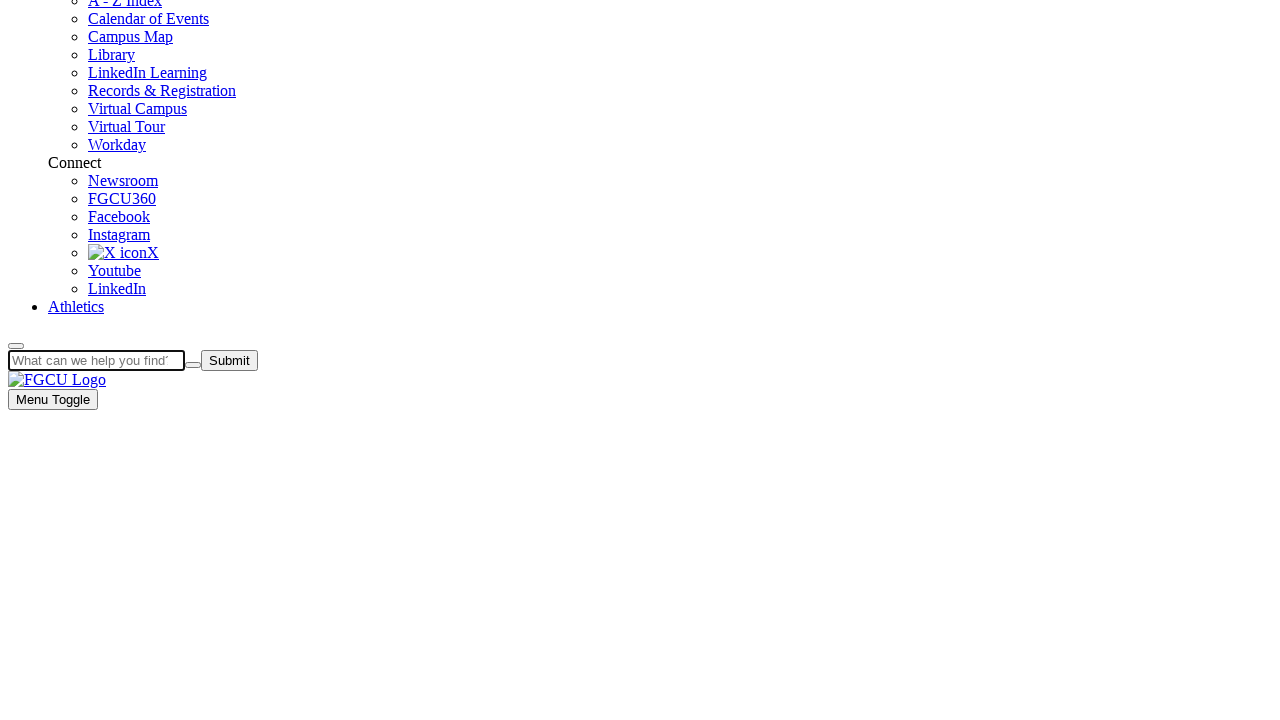

Set viewport size to 1920x1080 to maximize window
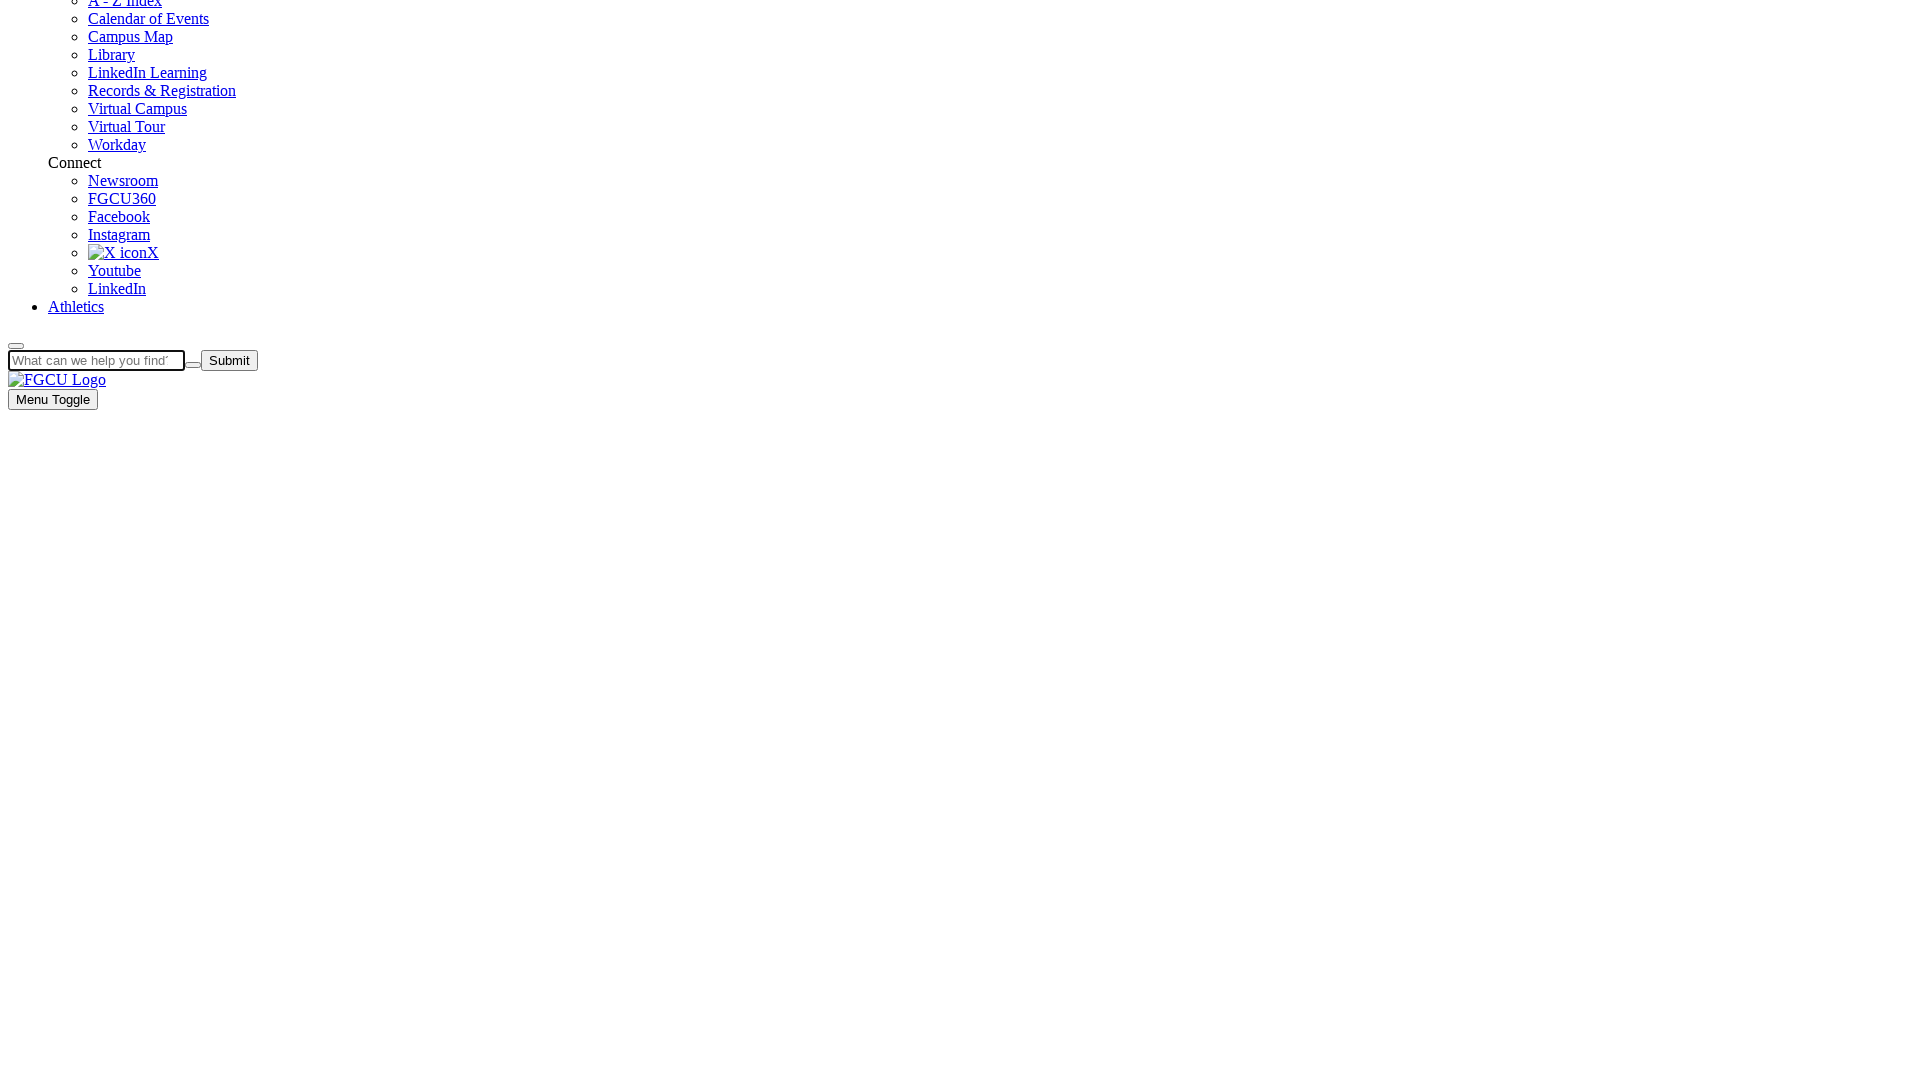

FGCU Canvas page fully loaded
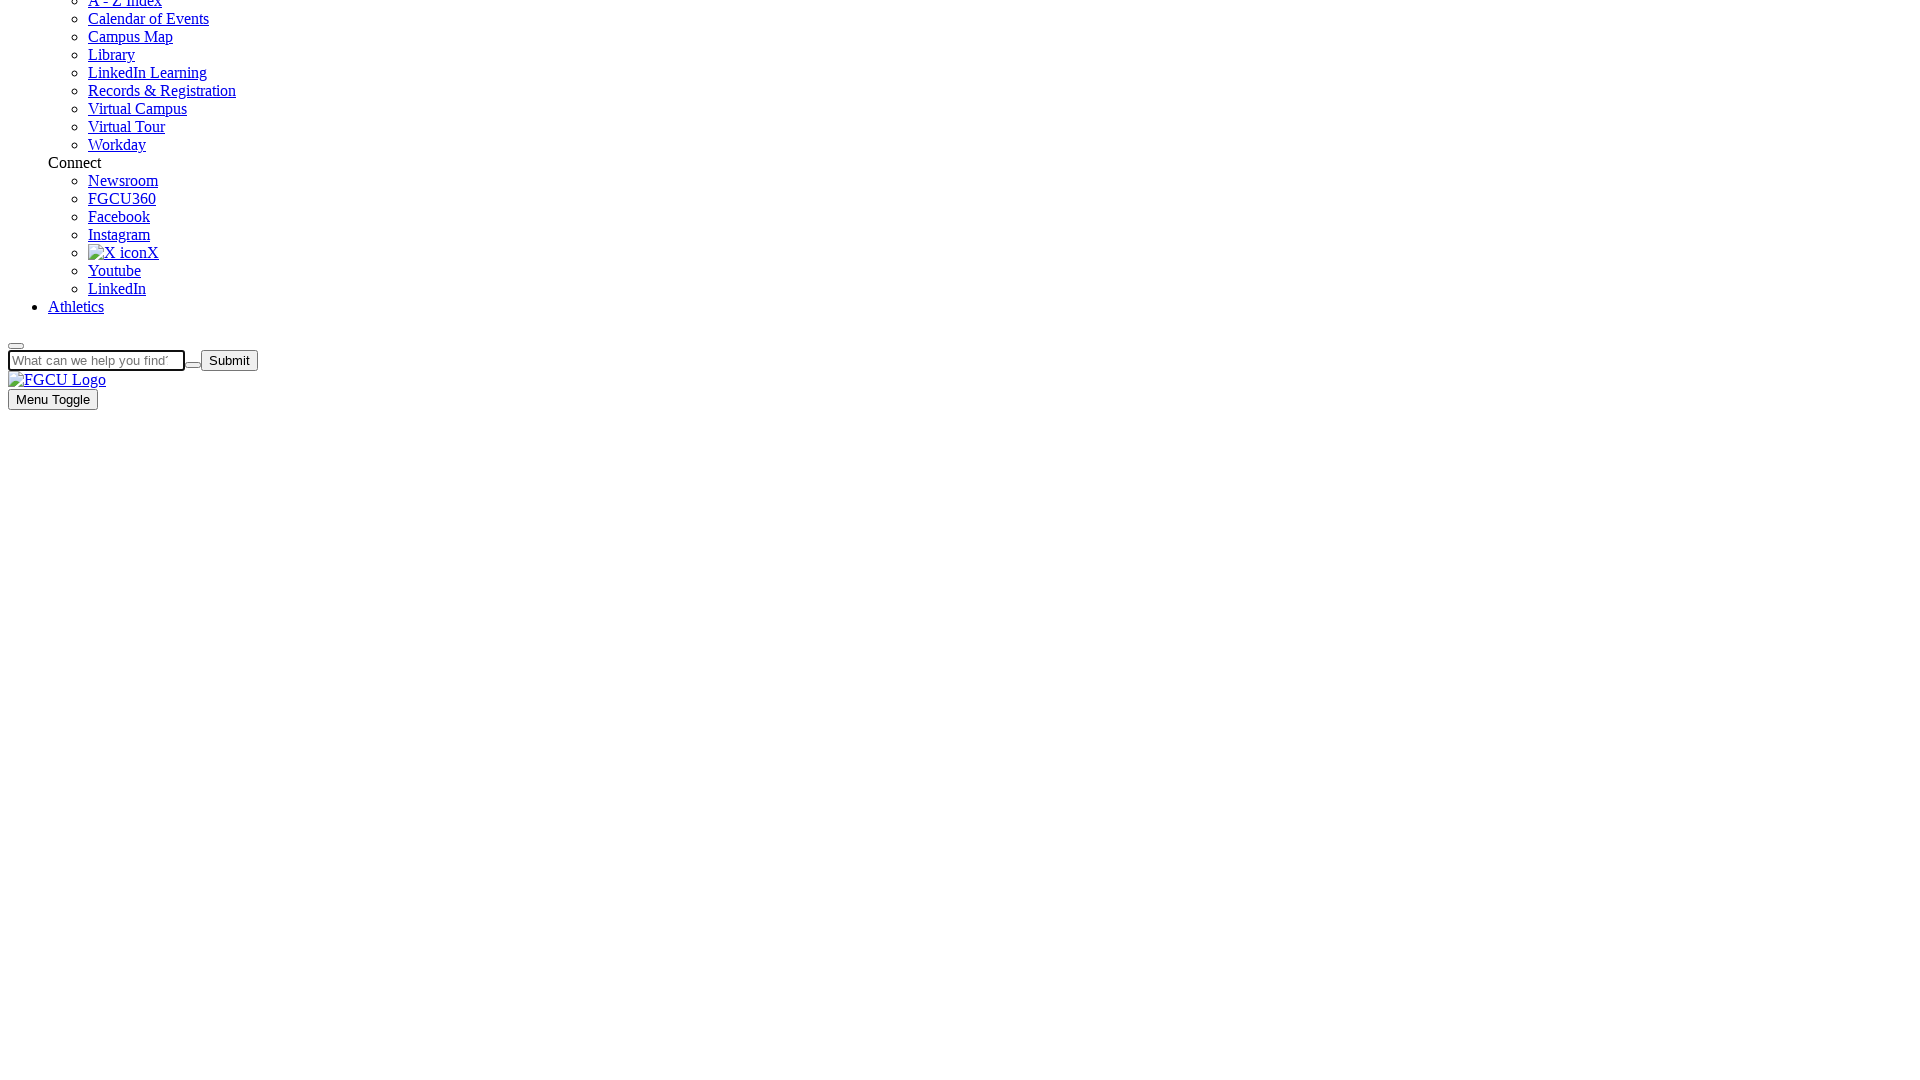

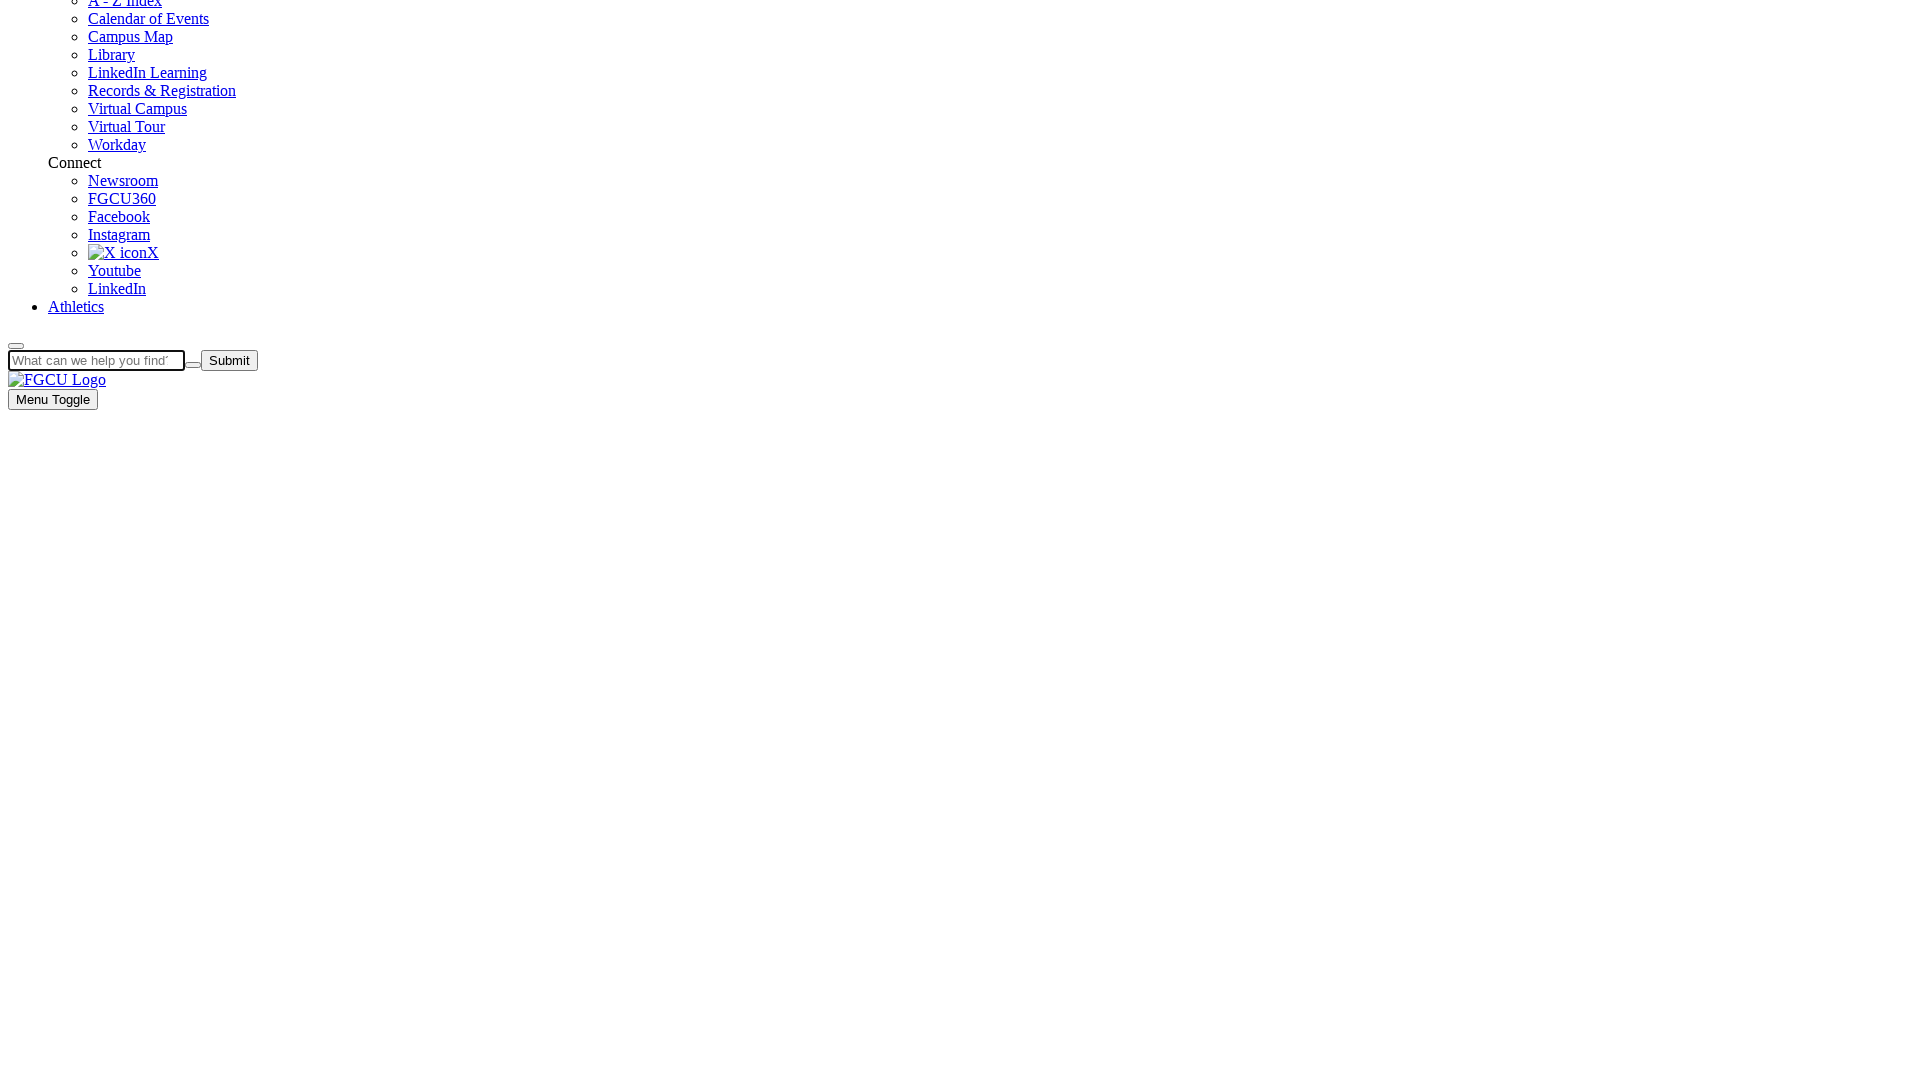